Tests a visa application form by filling in personal information fields (name, phone, email, application number) and submitting the form, then interacts with a CAPTCHA slider.

Starting URL: https://avas.mfa.gov.cn/qzyyCoCommonController.do?yypersoninfo&status=continue&1686142874790&locale=ru_RU

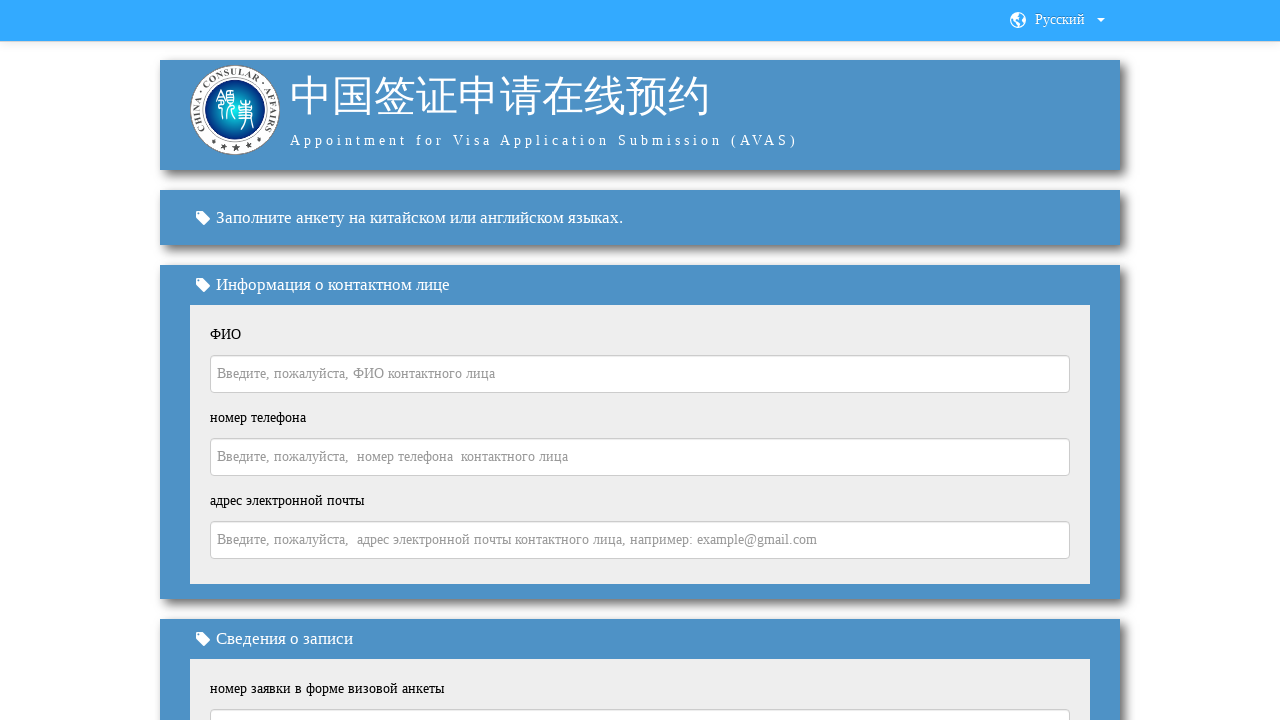

Filled in name field with 'Maria Petrova' on input#linkname
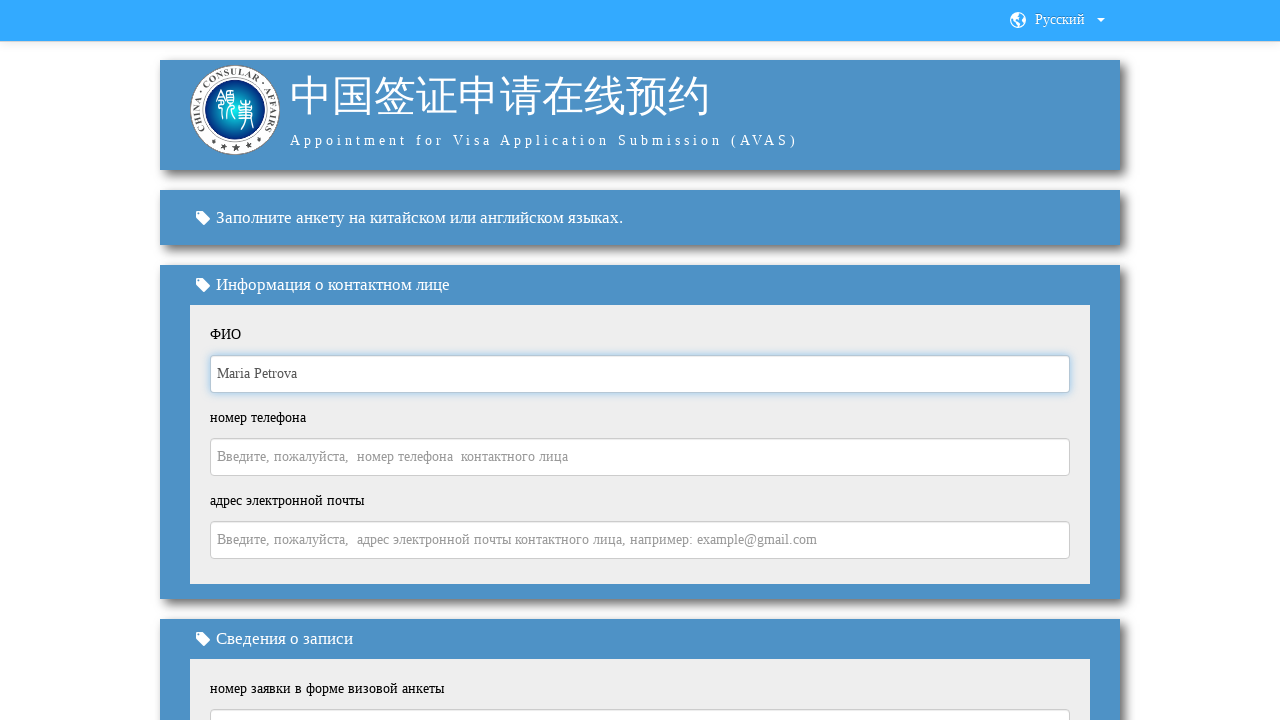

Filled in phone number field with '9876543210' on input#linkphone
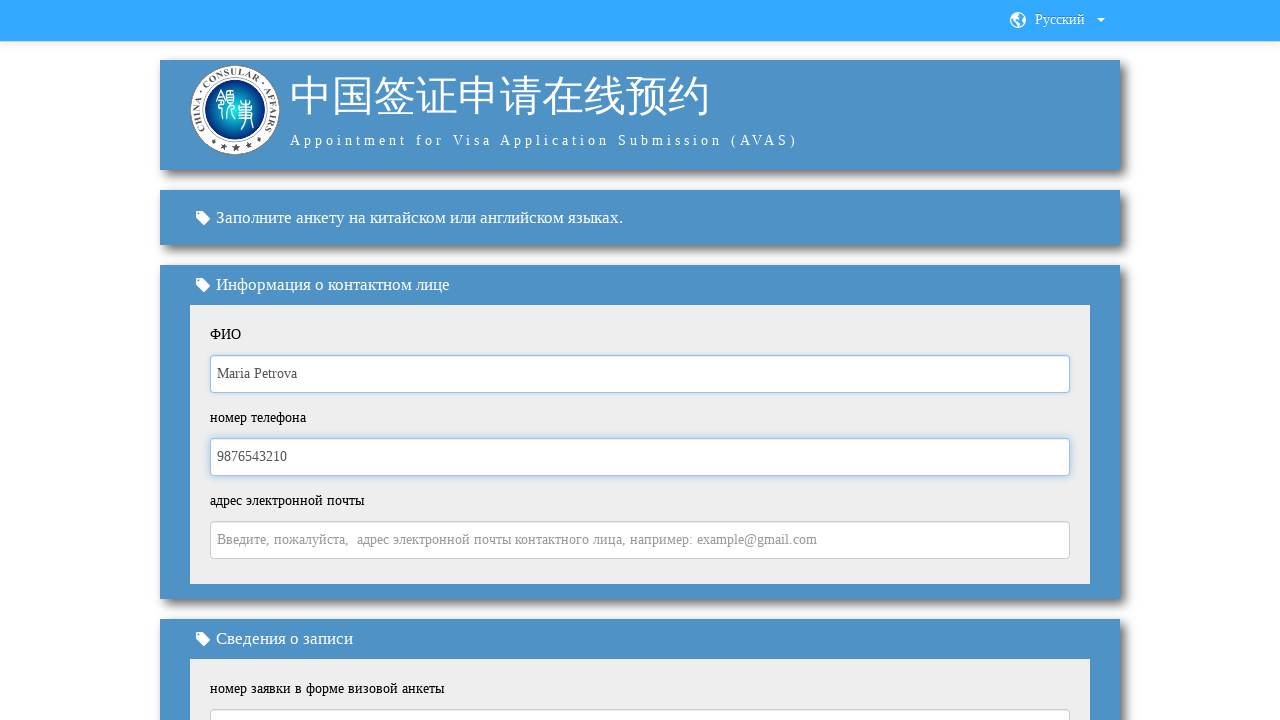

Filled in email field with 'maria.petrova@example.com' on input#mail
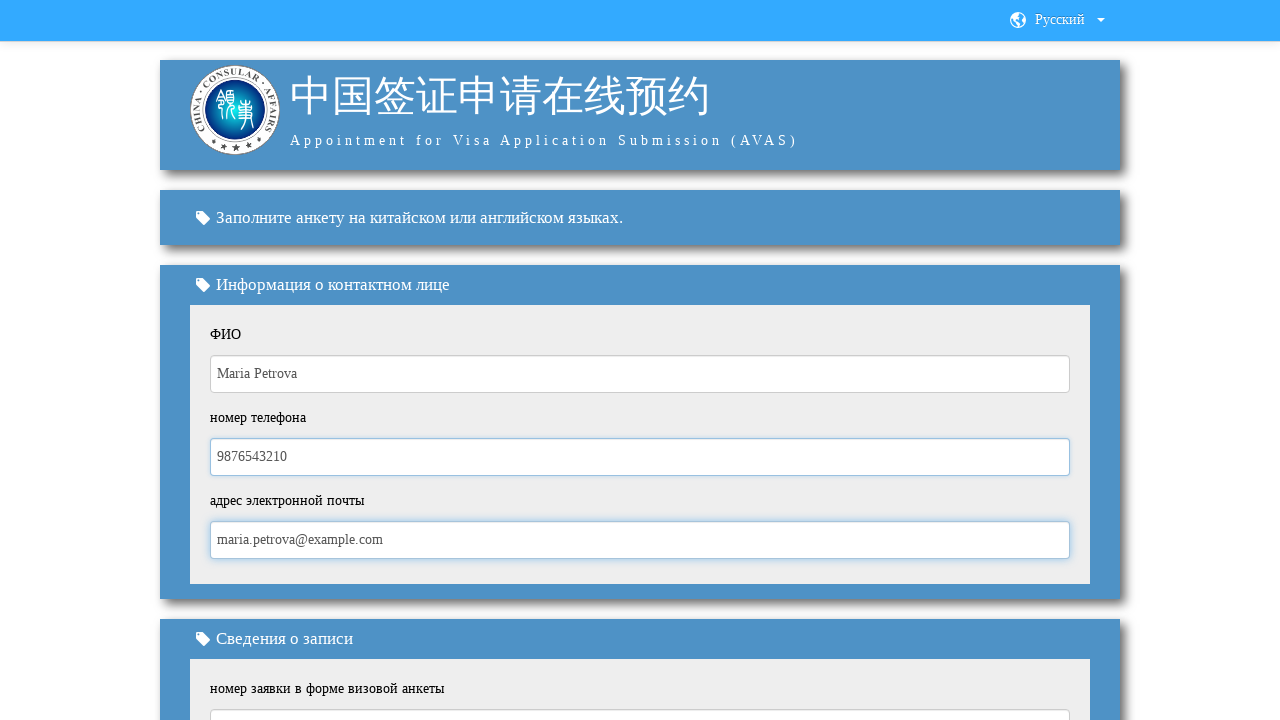

Filled in application number field with '2024061278945632100' on input#applyid1
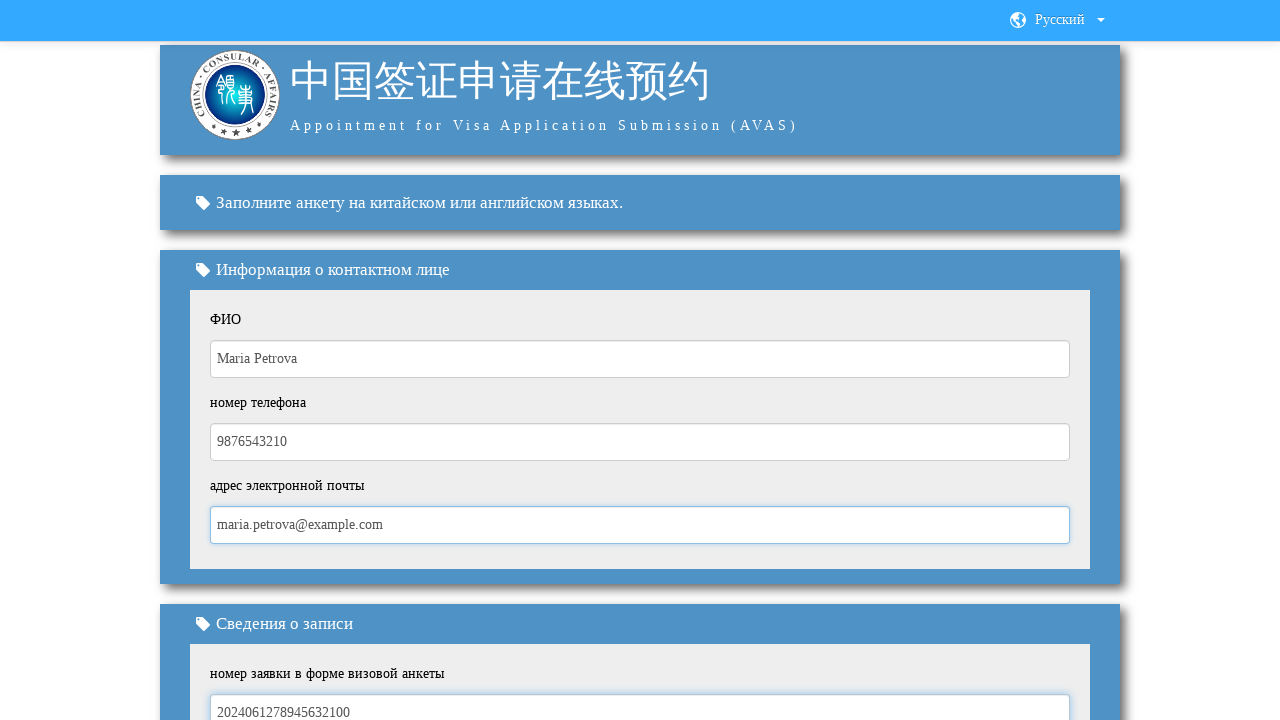

Clicked 'save and next' button to submit form at (1008, 566) on button:has-text('сохранить и далее')
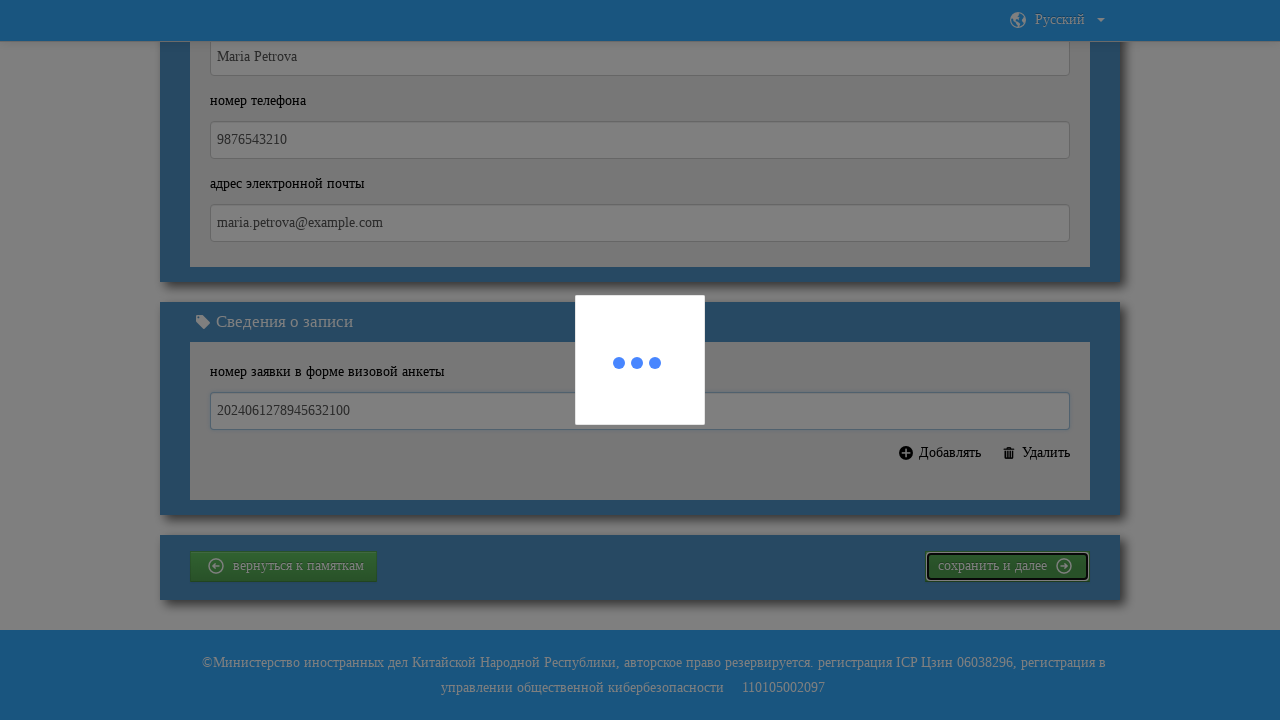

CAPTCHA iframe loaded successfully
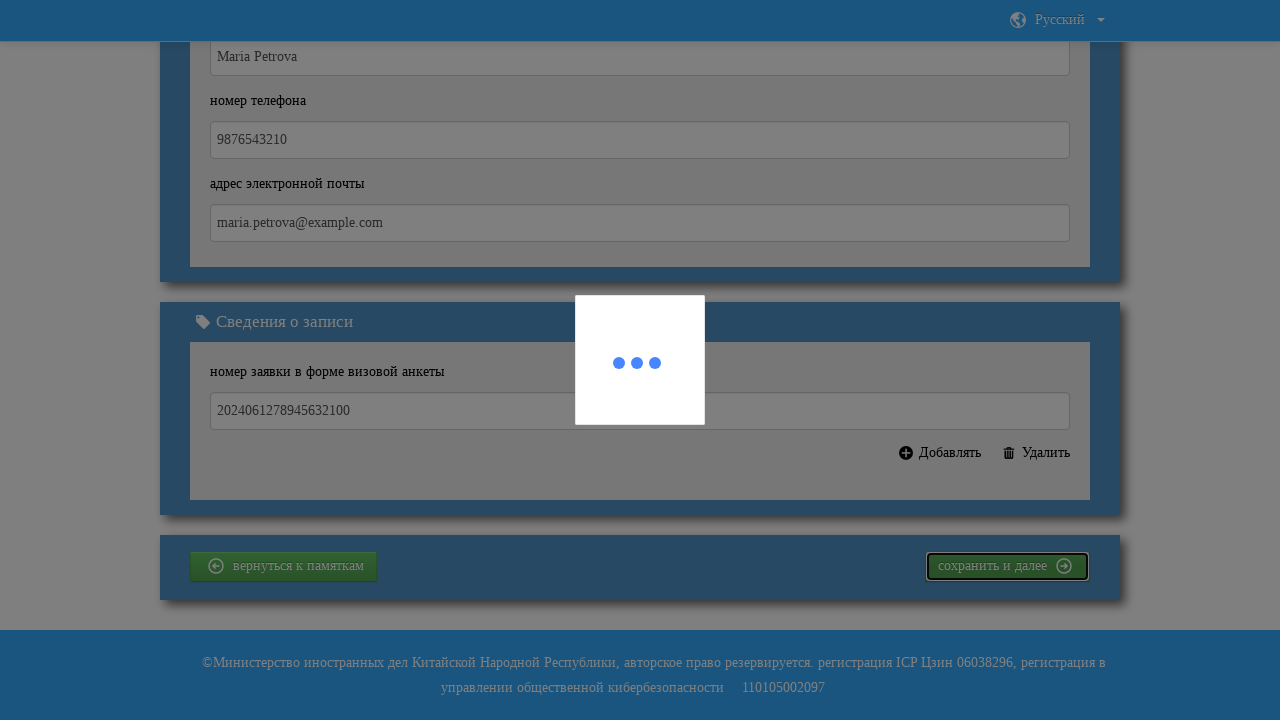

Switched to CAPTCHA iframe context
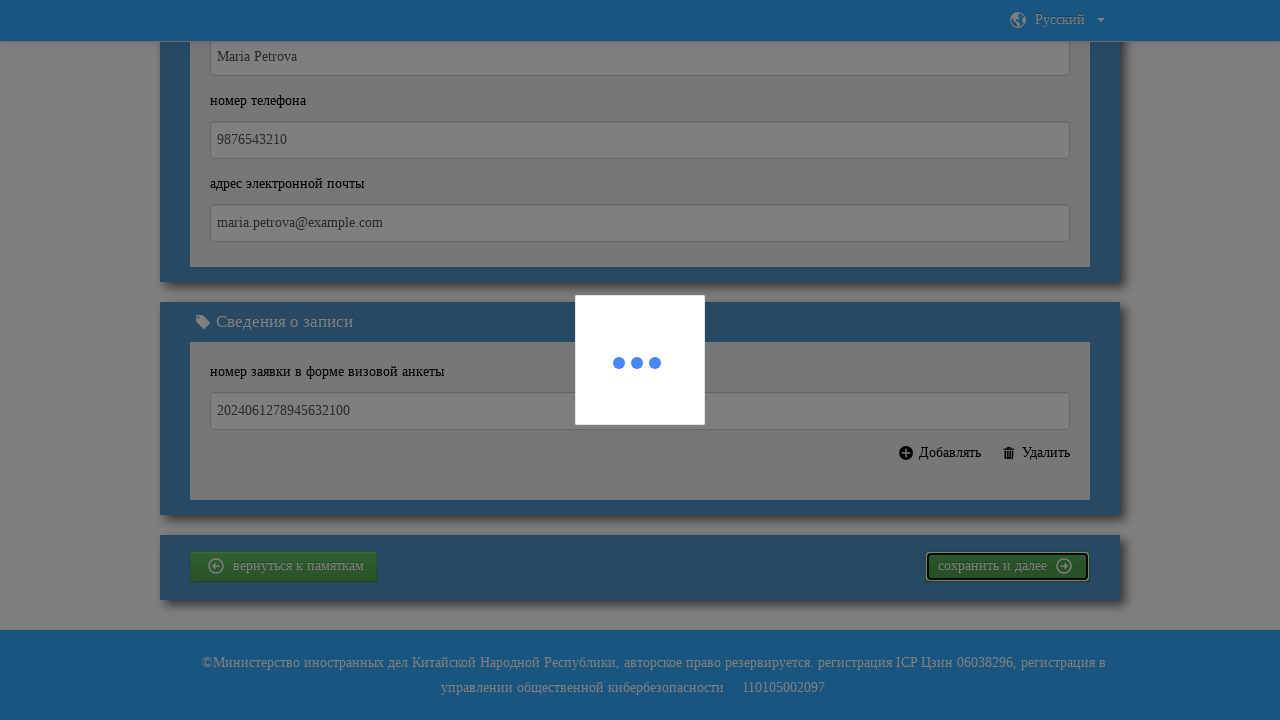

CAPTCHA slider element is ready
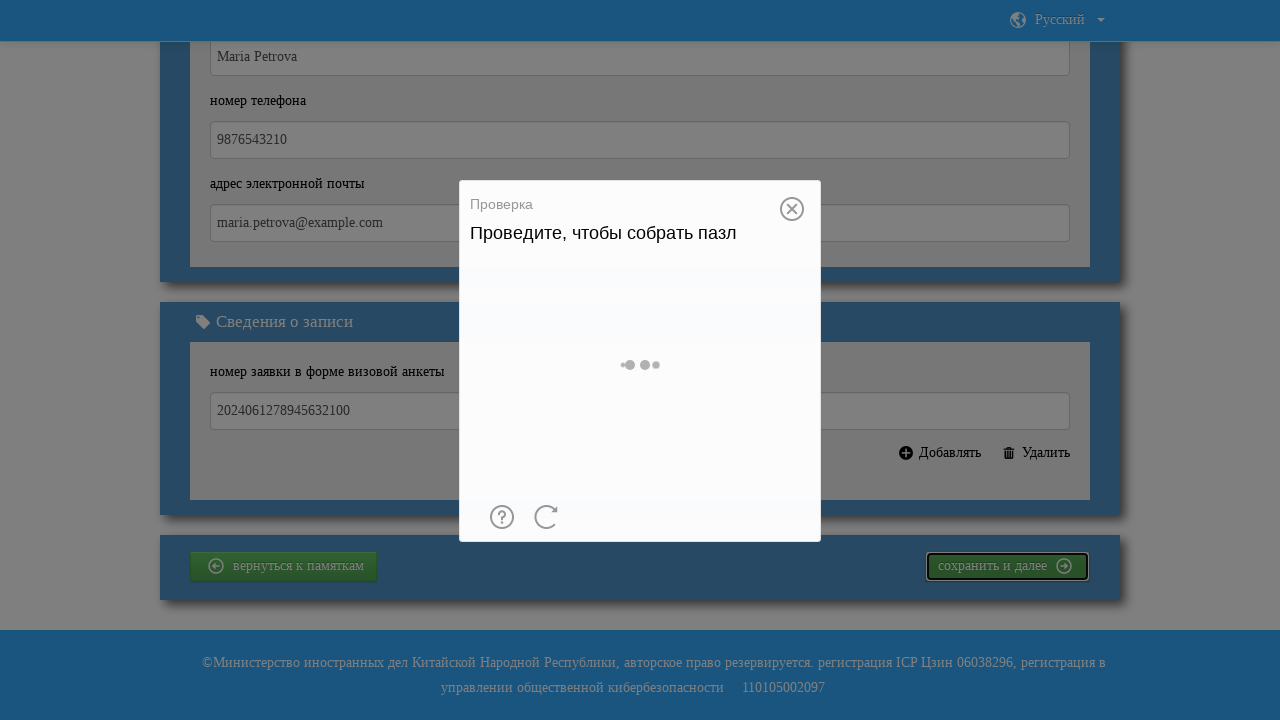

Moved mouse to center of CAPTCHA slider at (526, 472)
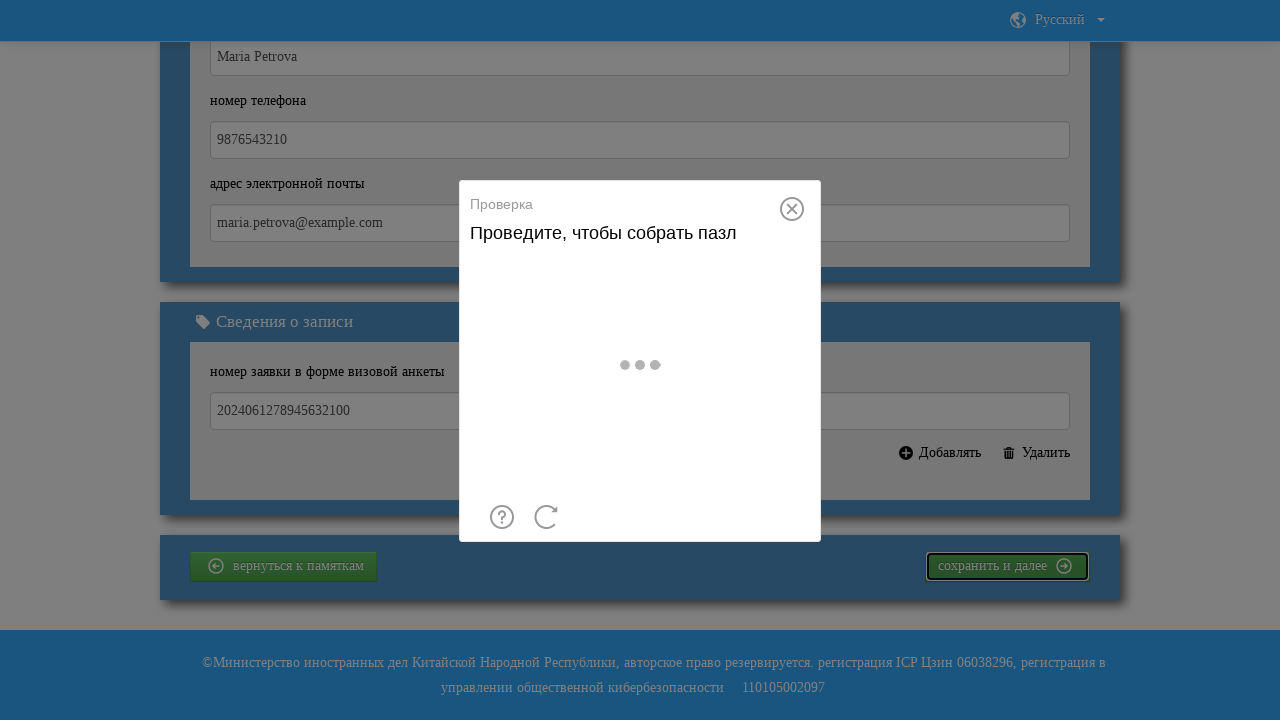

Pressed mouse button down on slider at (526, 472)
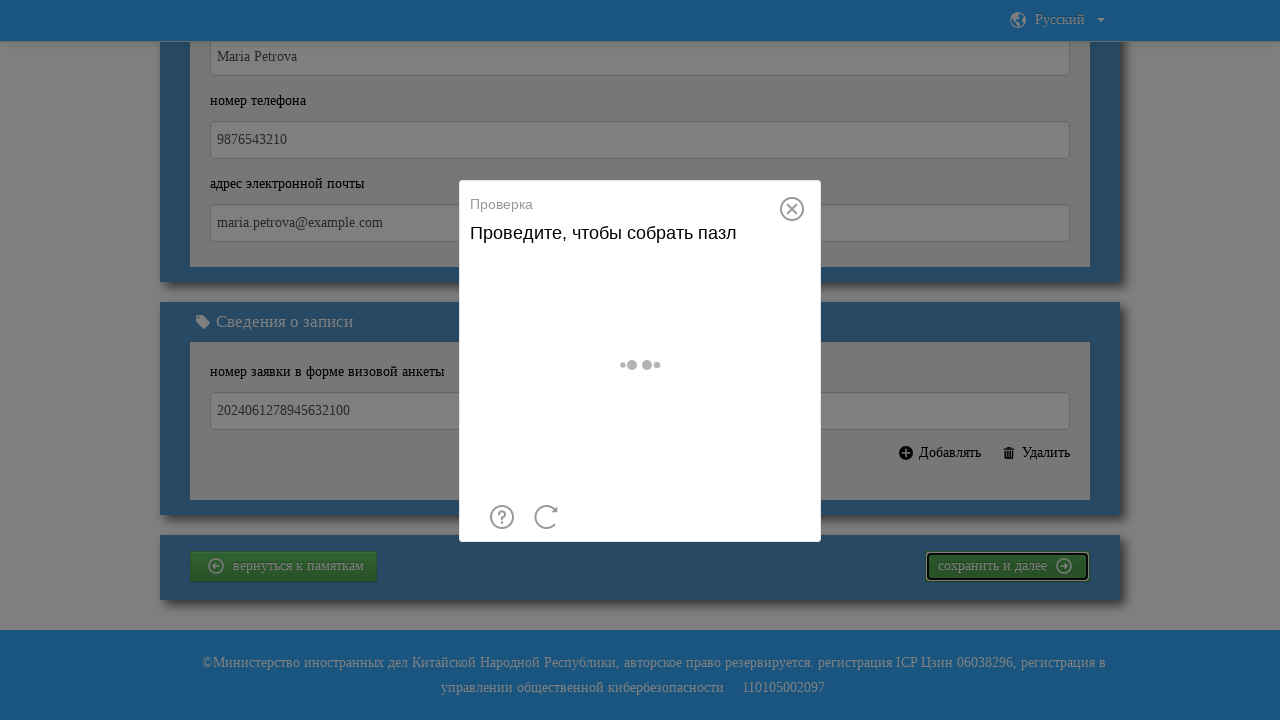

Dragged slider 10 pixels to the right at (536, 472)
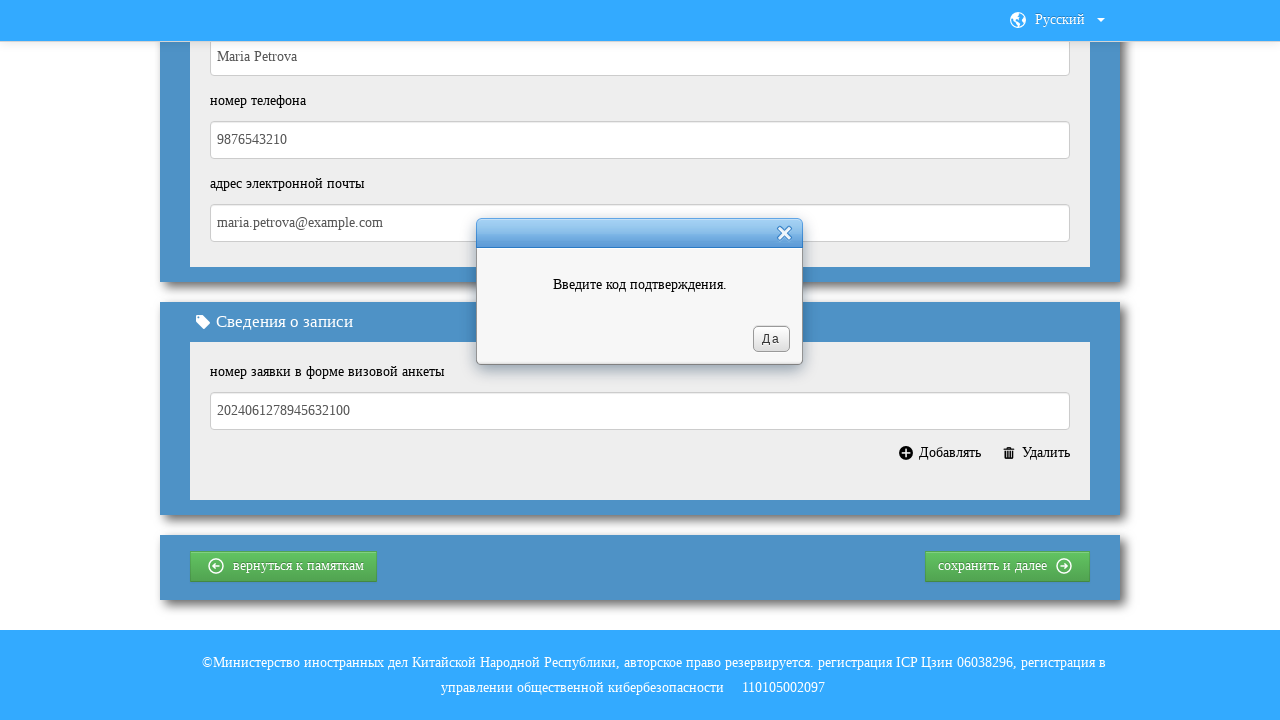

Released mouse button after dragging slider at (536, 472)
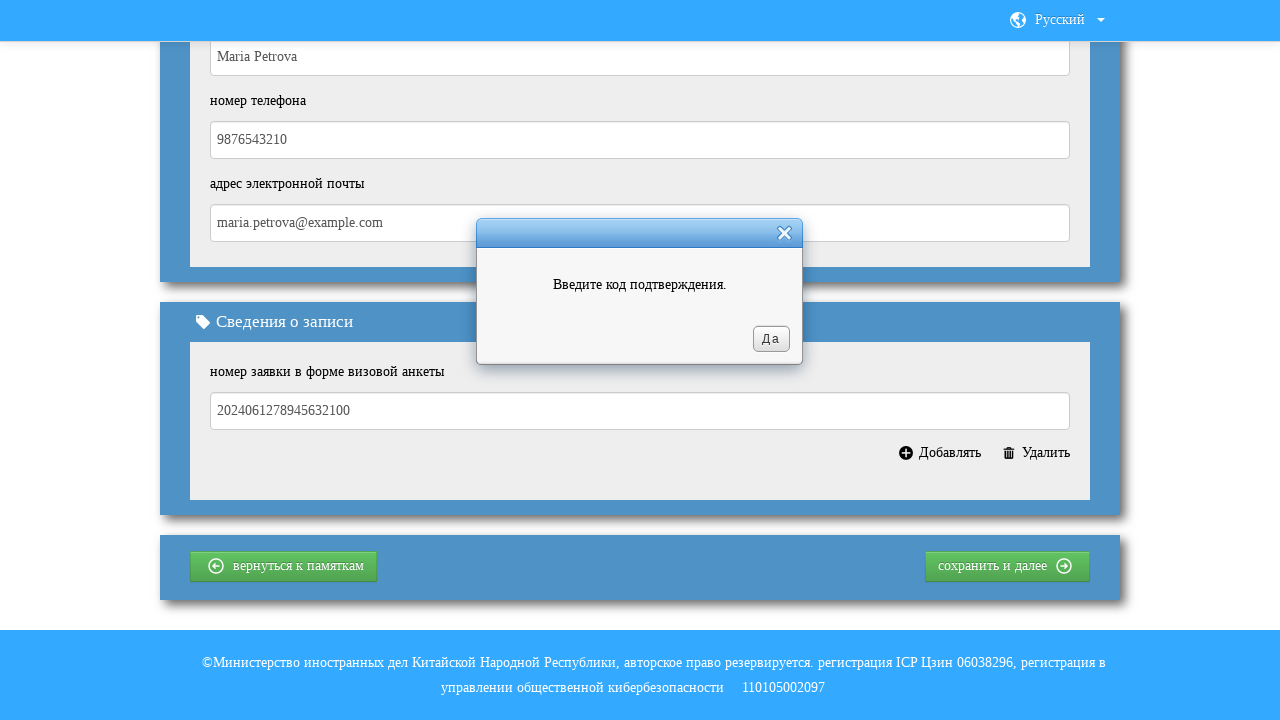

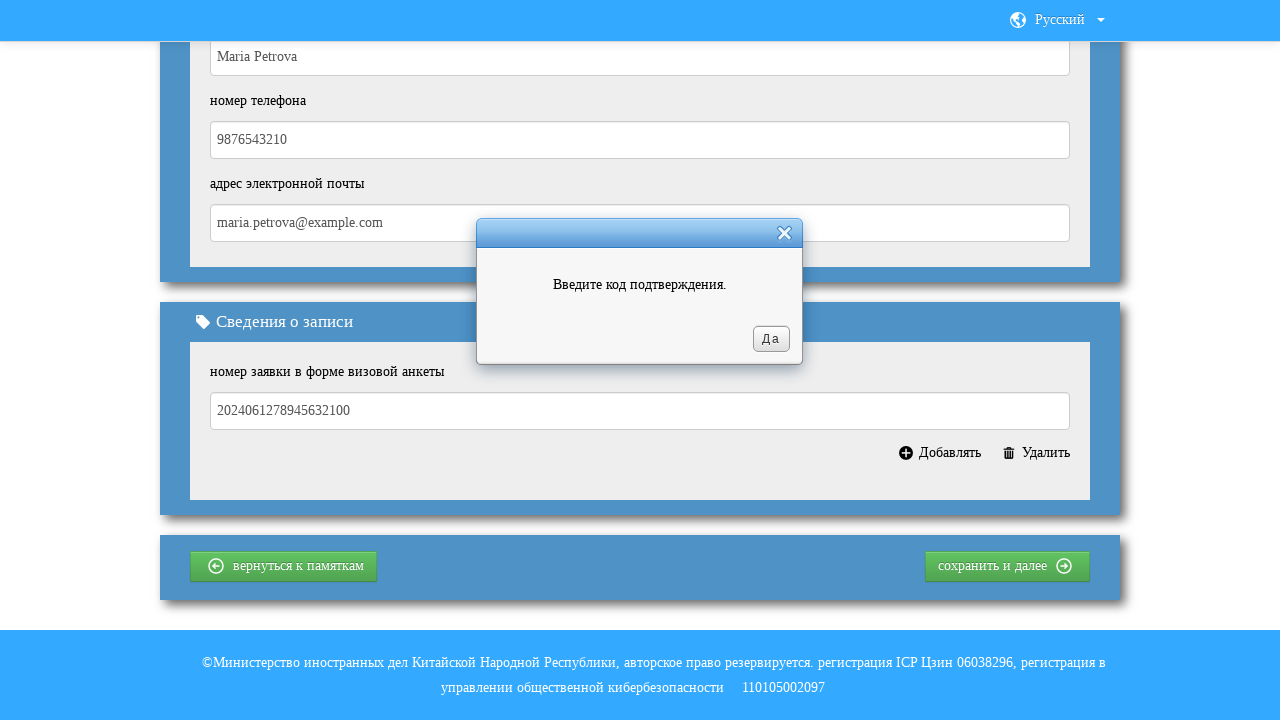